Tests JavaScript alert functionality by filling a name field, clicking an alert button, and accepting the alert dialog

Starting URL: https://rahulshettyacademy.com/AutomationPractice/

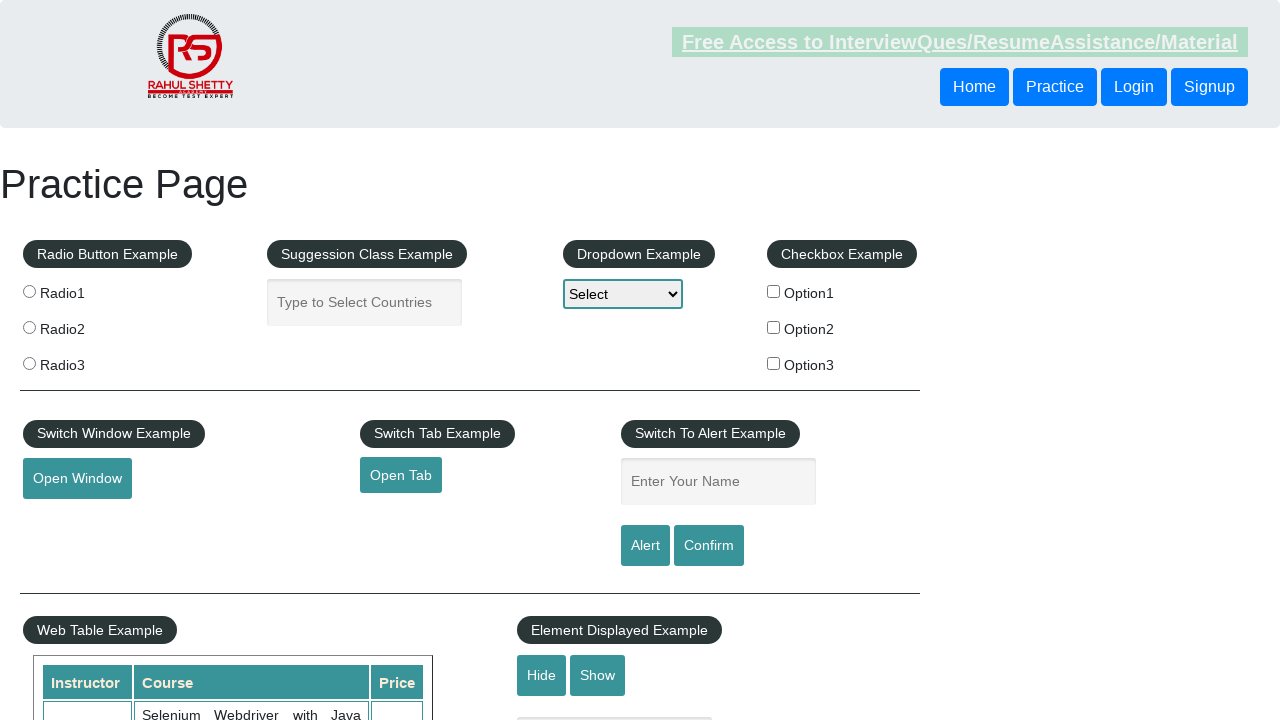

Set up dialog handler to auto-accept alerts
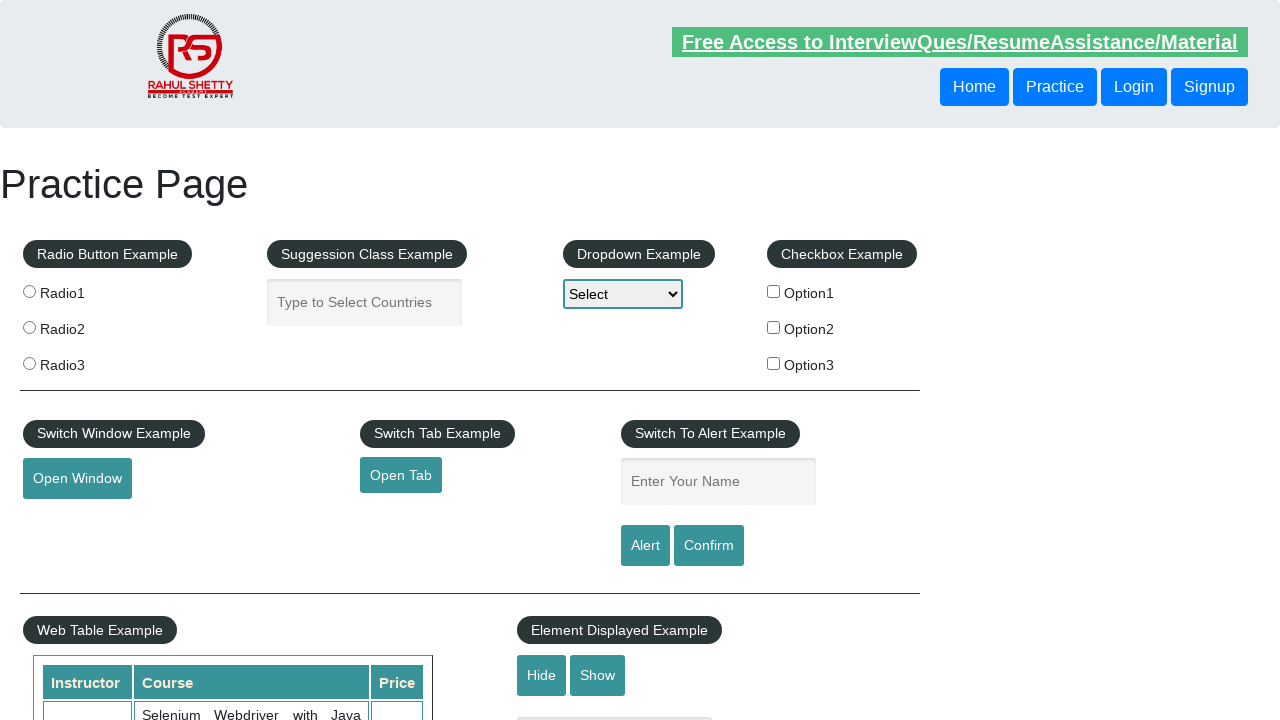

Filled name field with 'Manu' on #name
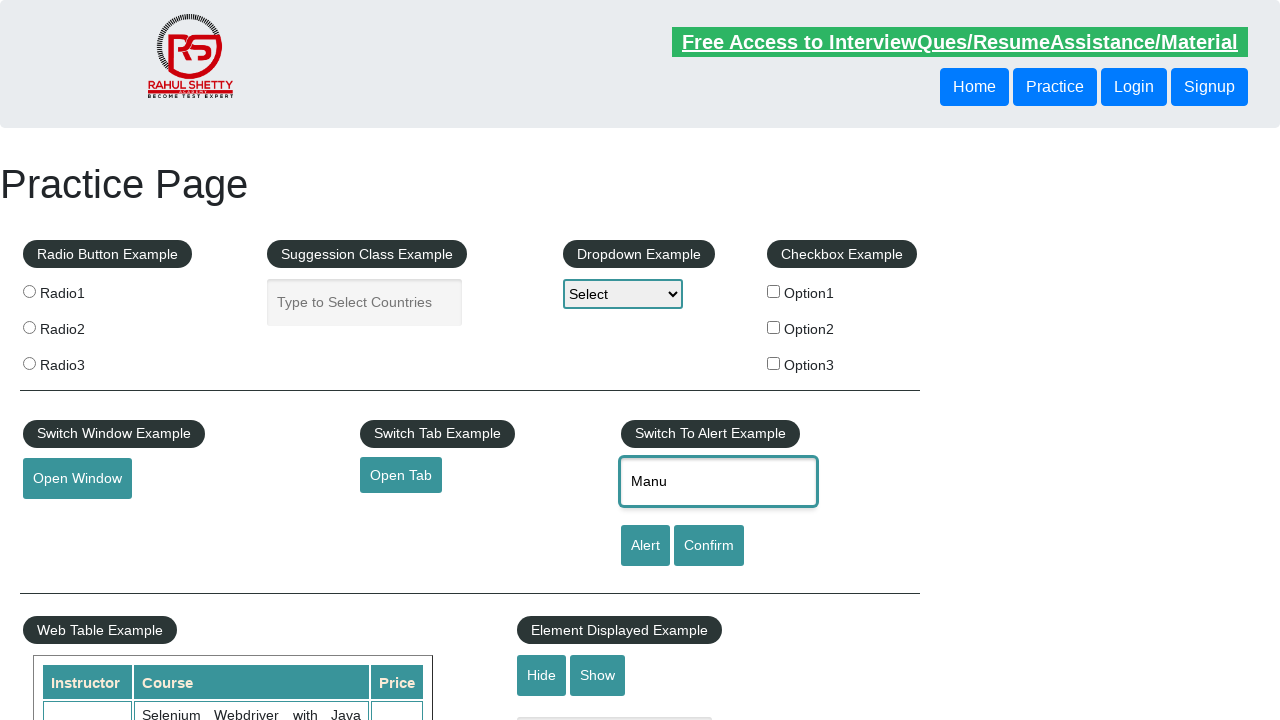

Clicked alert button and accepted the JavaScript alert dialog at (645, 546) on #alertbtn
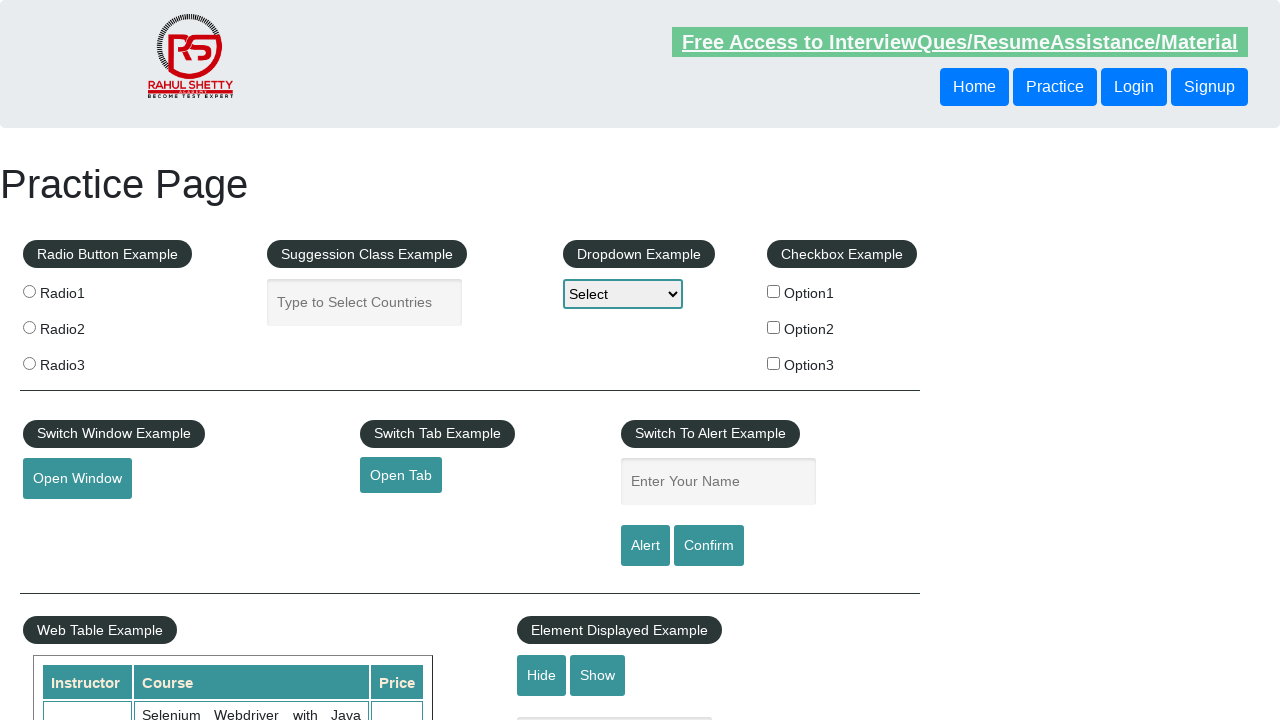

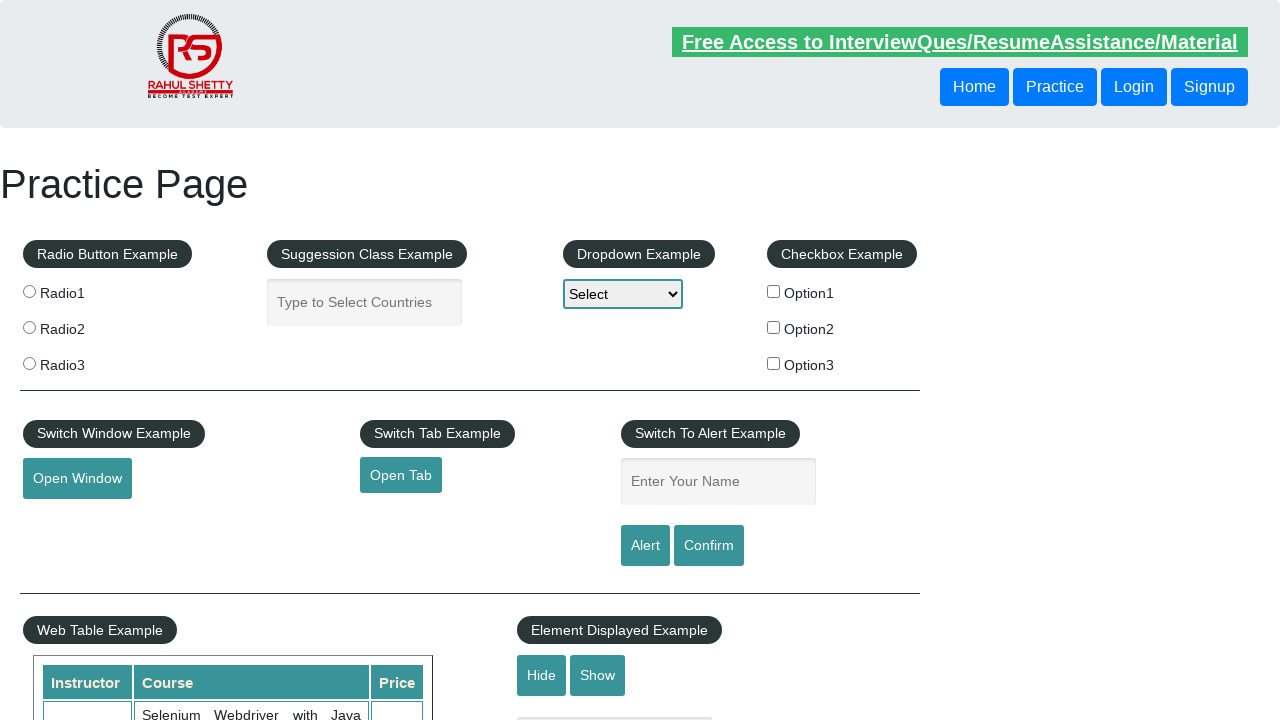